Navigates to a Twitch stream page and waits for the content to load

Starting URL: https://twitch.tv/shroud

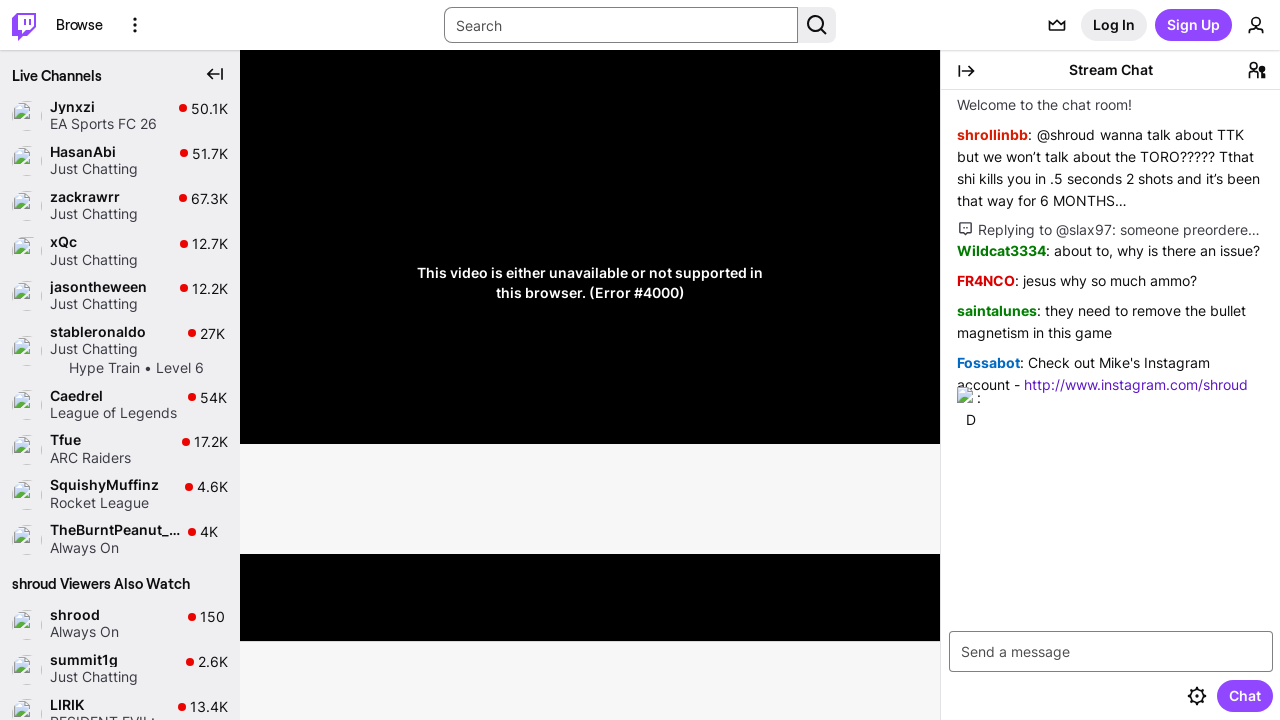

Waited 10 seconds for Twitch stream page to load
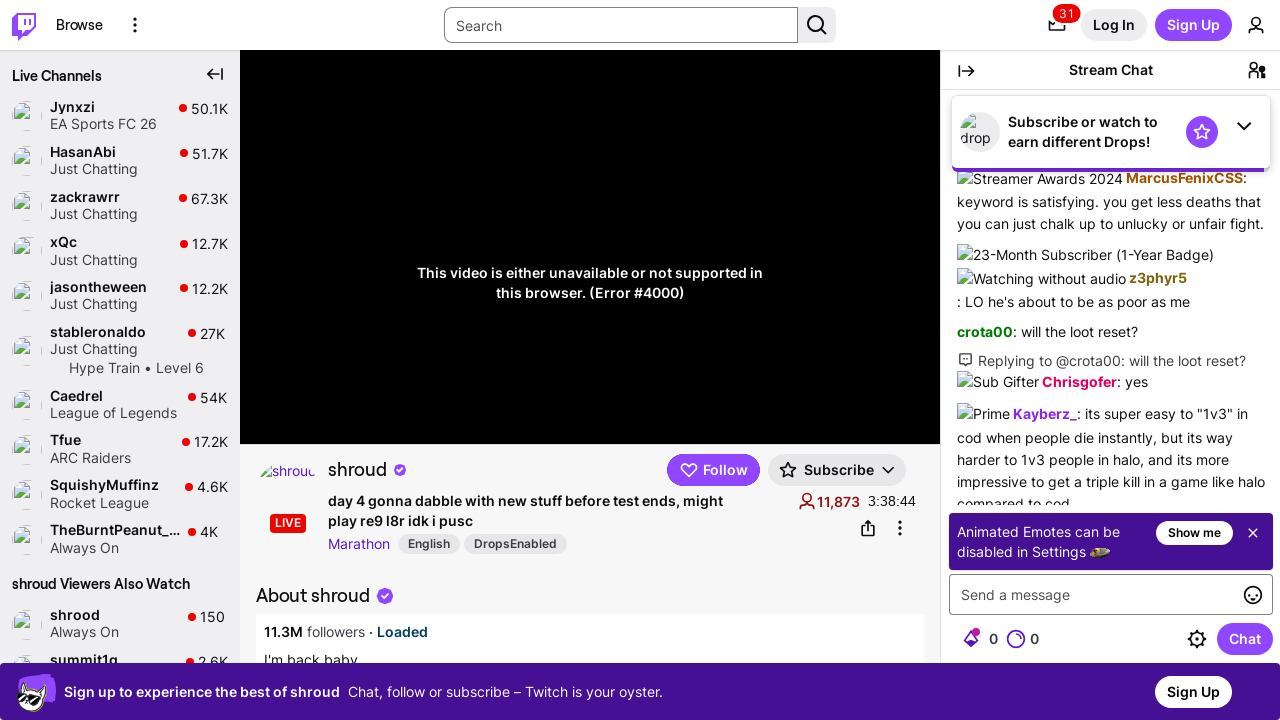

Video player element loaded on Twitch stream page
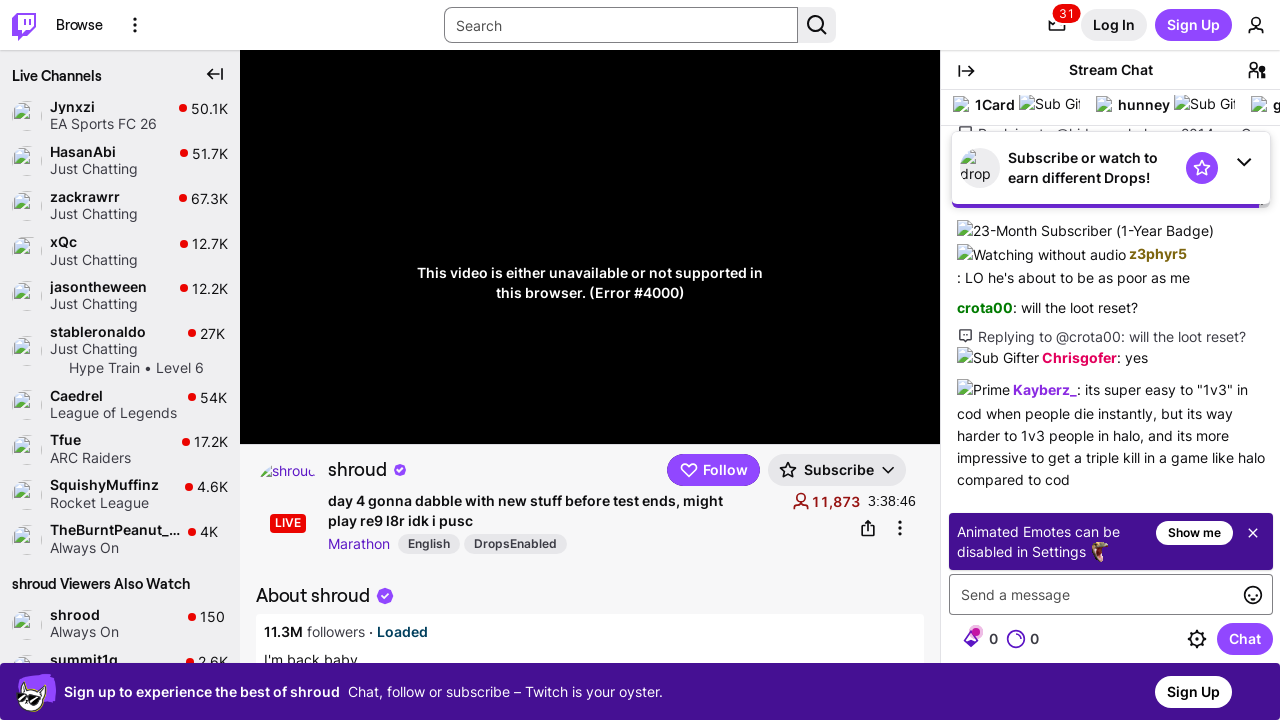

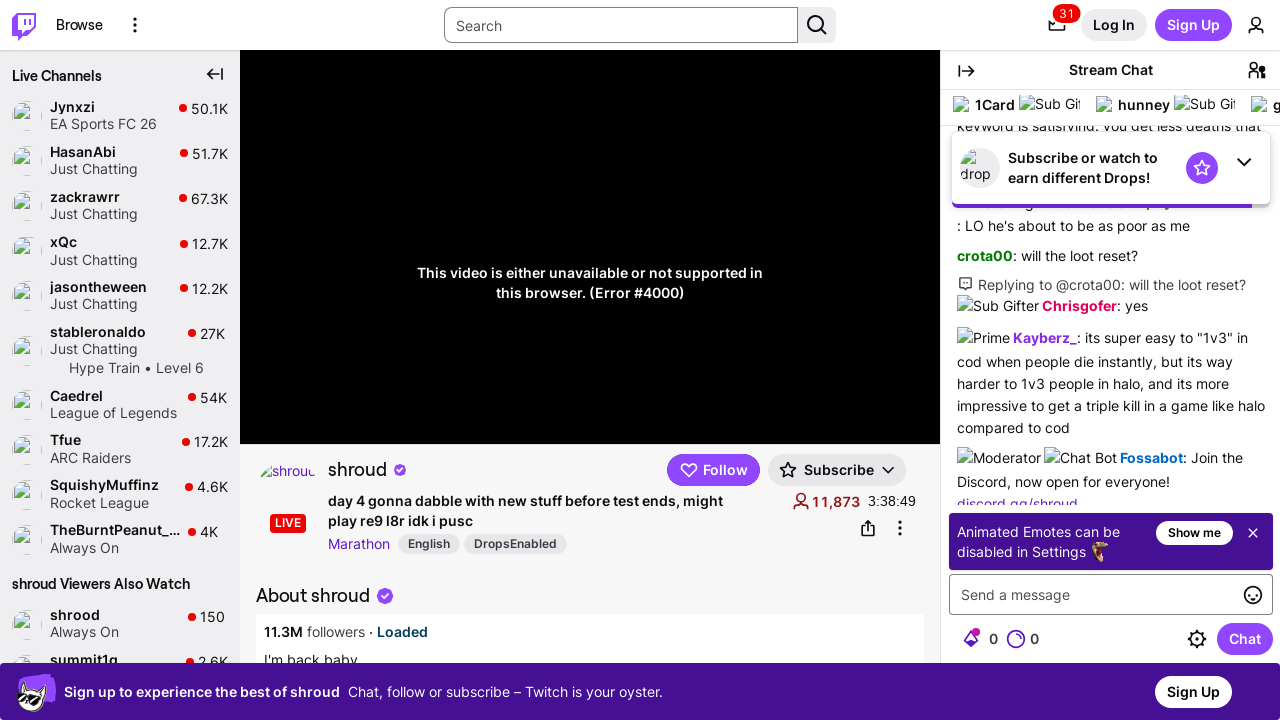